Tests the language switch functionality on the Masaryk University information system homepage by clicking the English language switch button

Starting URL: https://is.muni.cz/?lang=cs

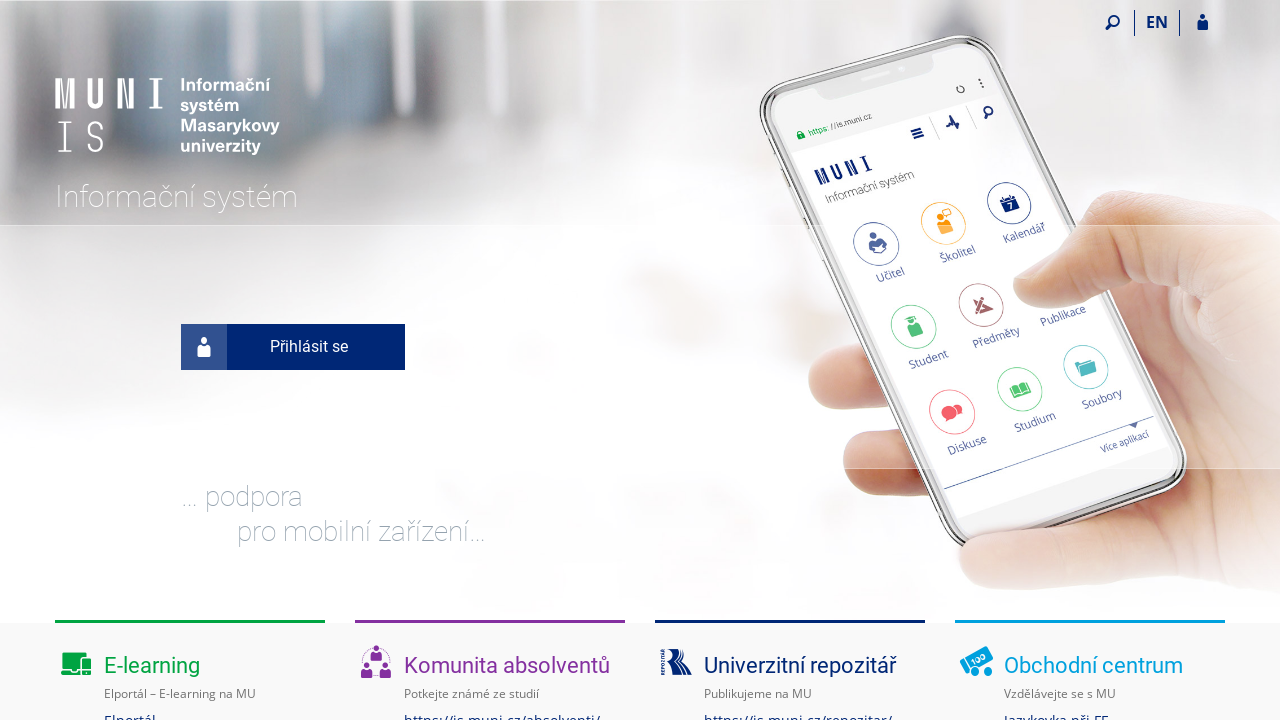

Clicked language switch button to change interface to English at (1158, 23) on internal:label="switches IS into English"i
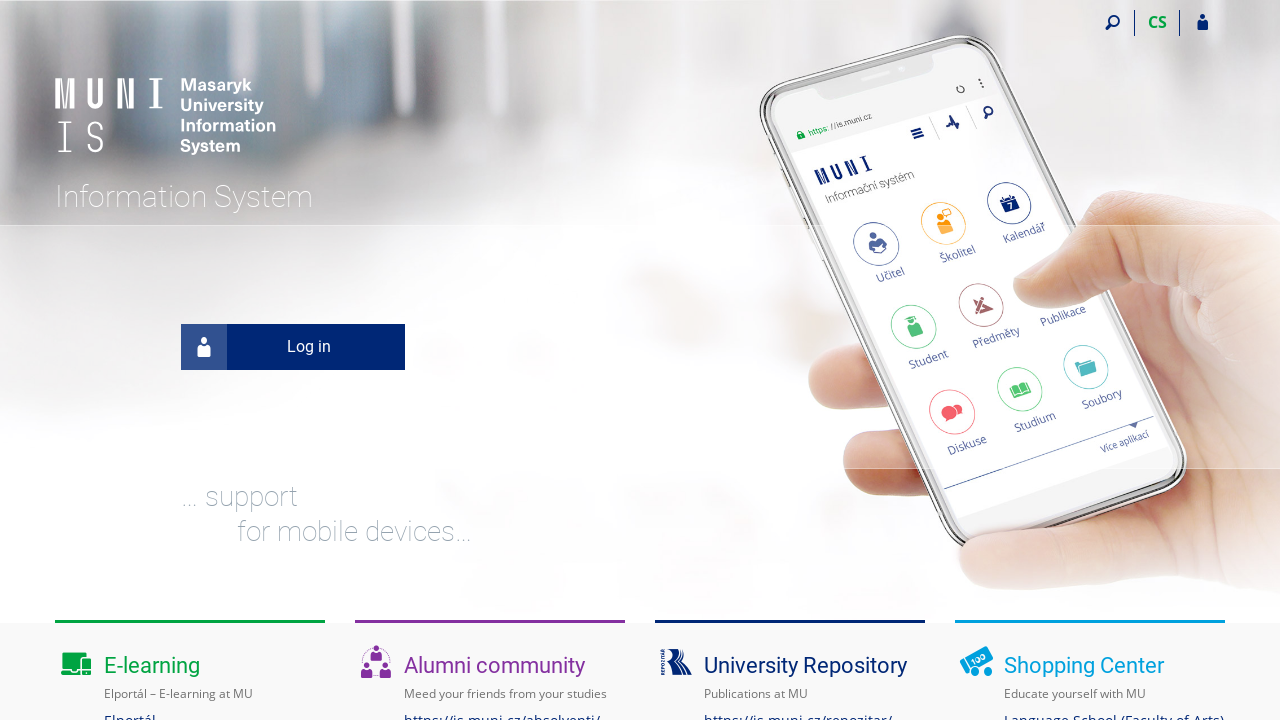

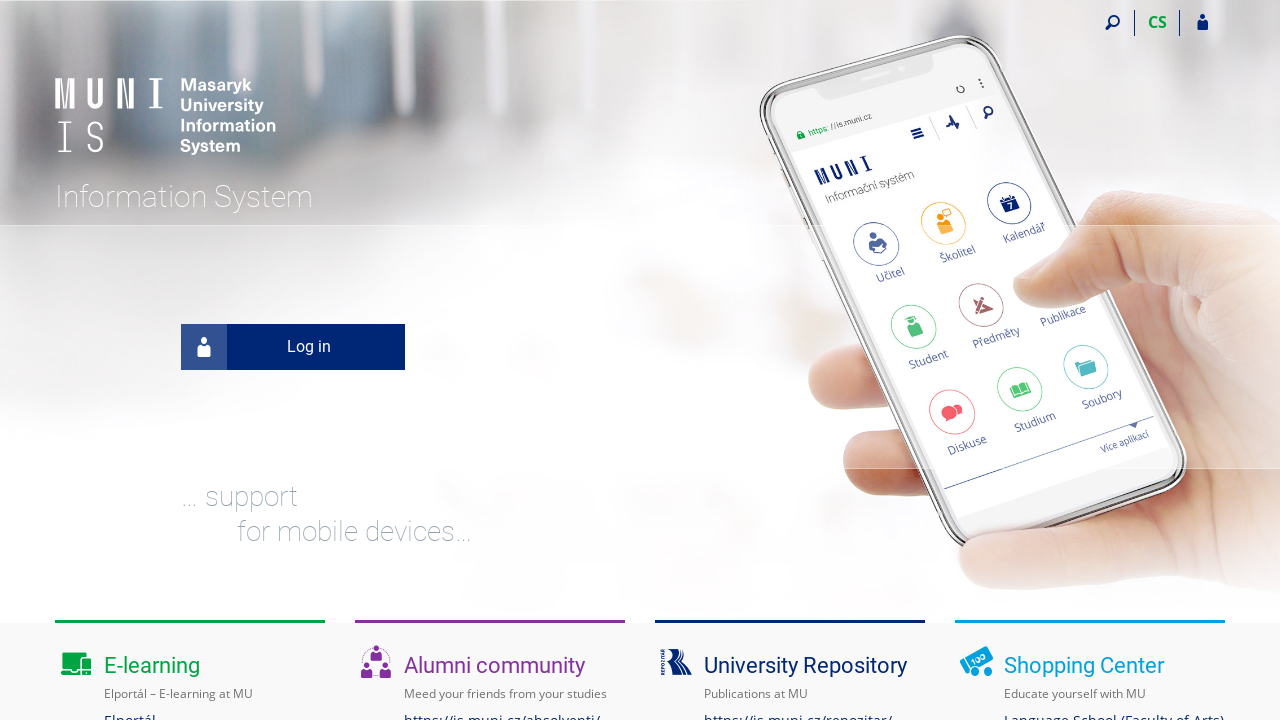